Tests the username field with lowercase, uppercase, special characters, numbers and empty spaces, length less than 50.

Starting URL: https://buggy.justtestit.org/register

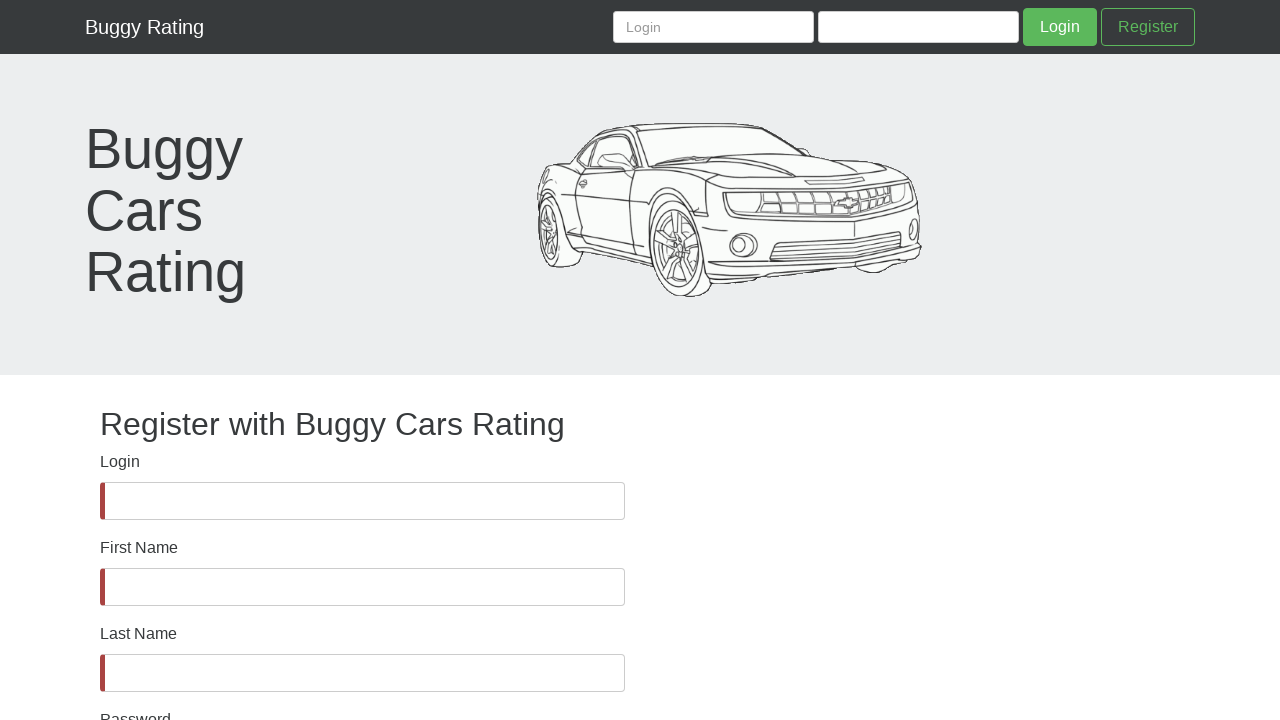

Waited for username field to be present
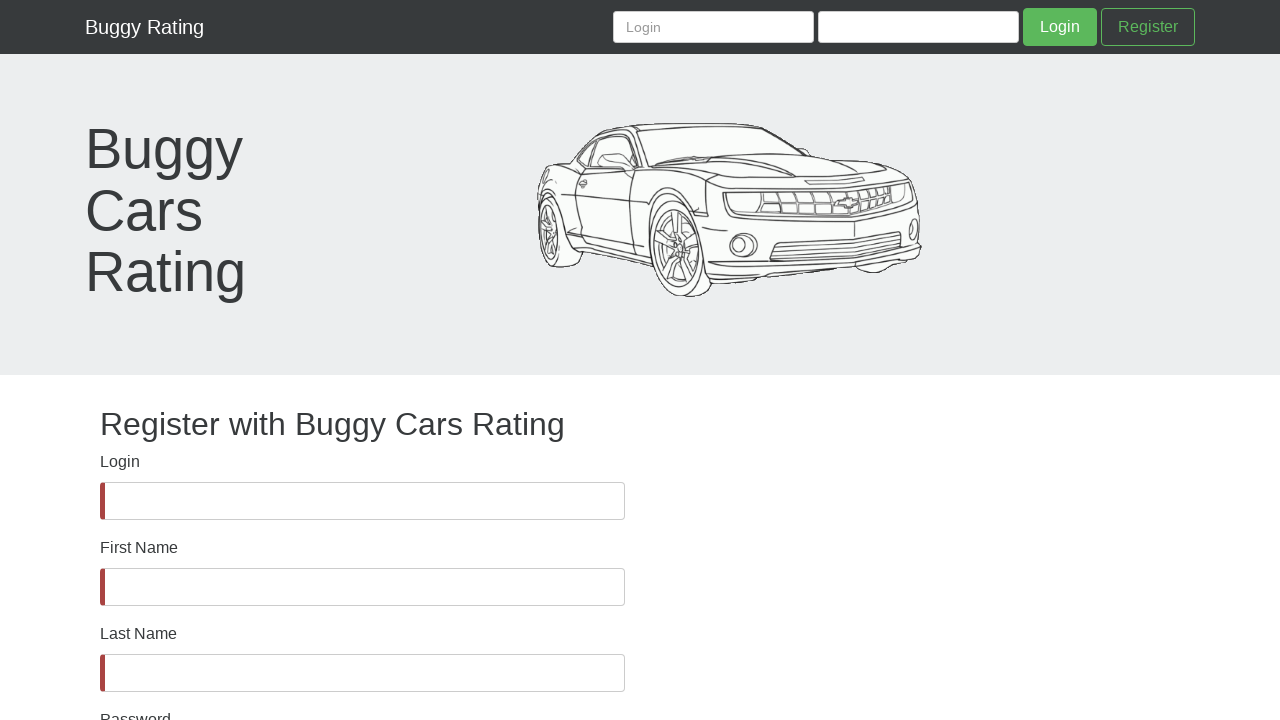

Verified username field is visible
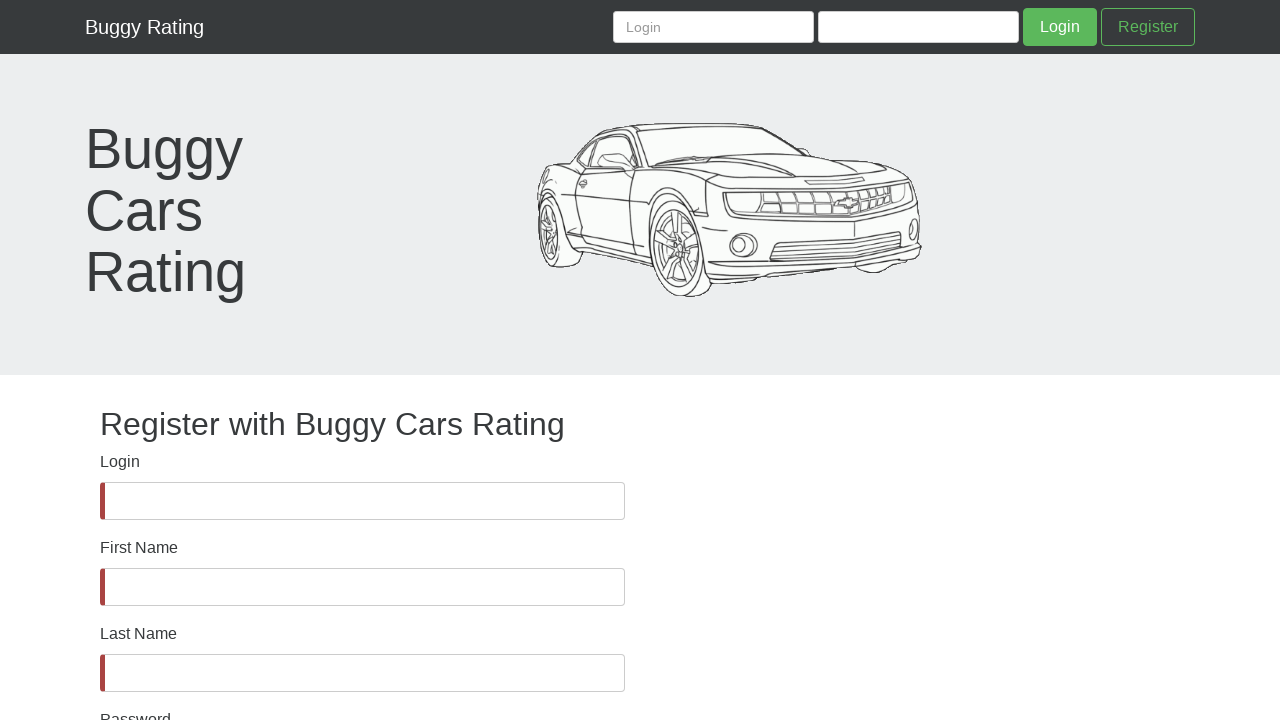

Filled username field with mixed case, special characters, numbers and spaces (less than 50 characters) on #username
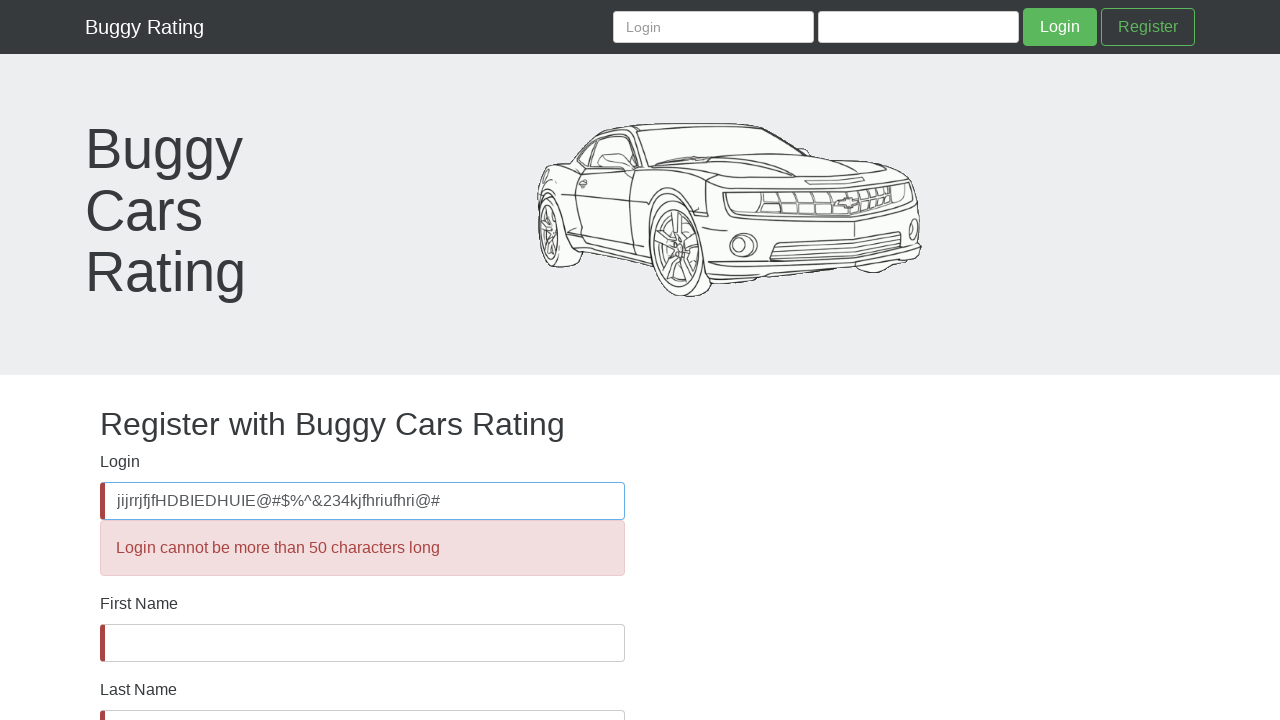

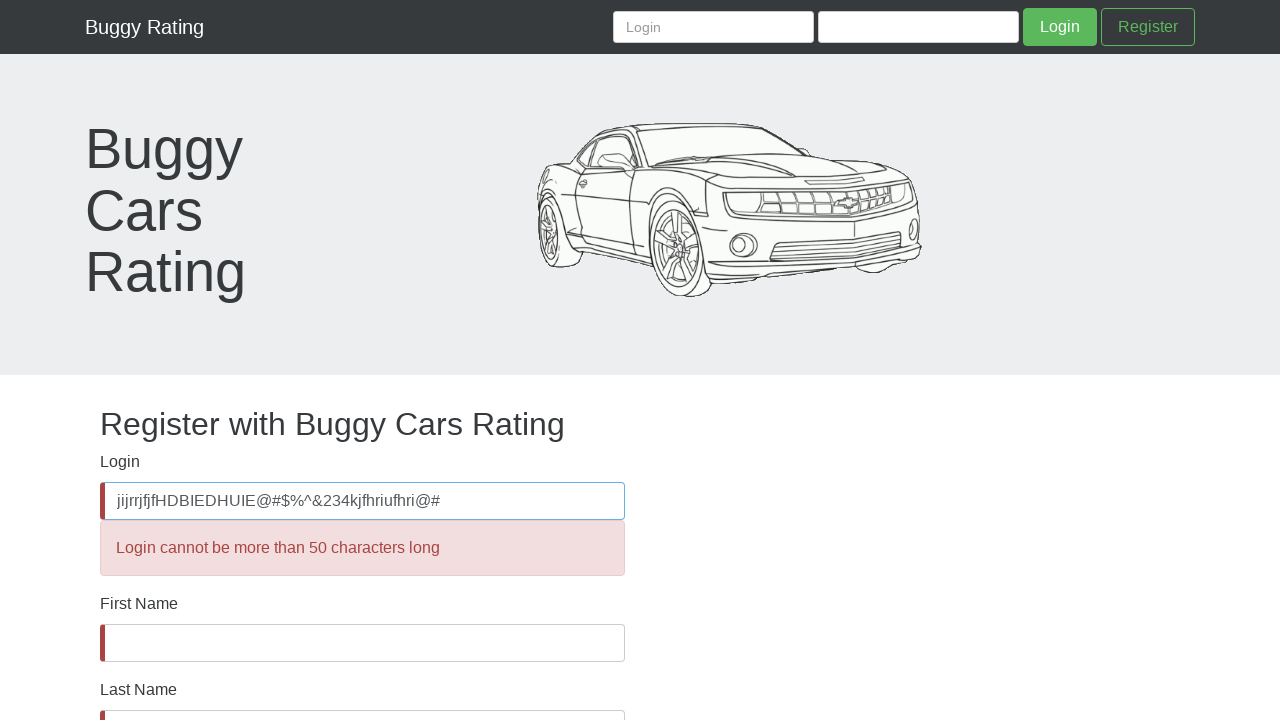